Tests a practice page by verifying the page title, selecting a radio button, and interacting with an autocomplete text field by entering and clearing text.

Starting URL: https://rahulshettyacademy.com/AutomationPractice/

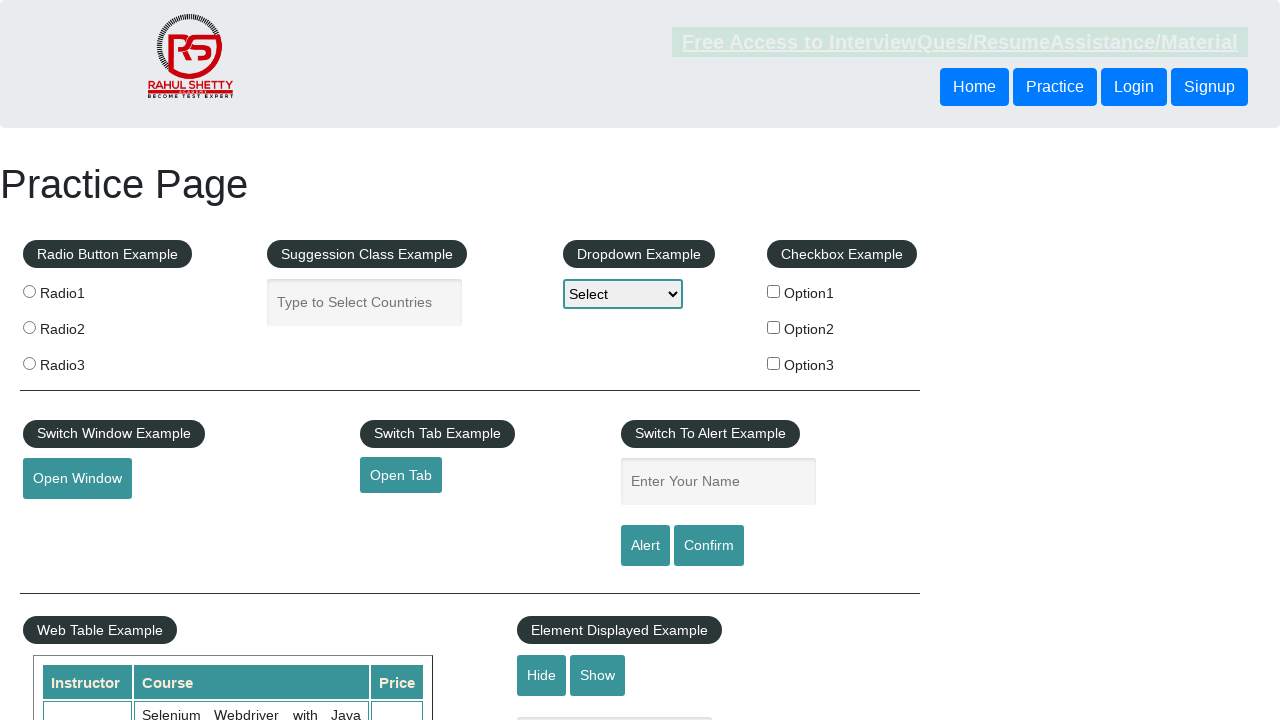

Verified page title is 'Practice Page'
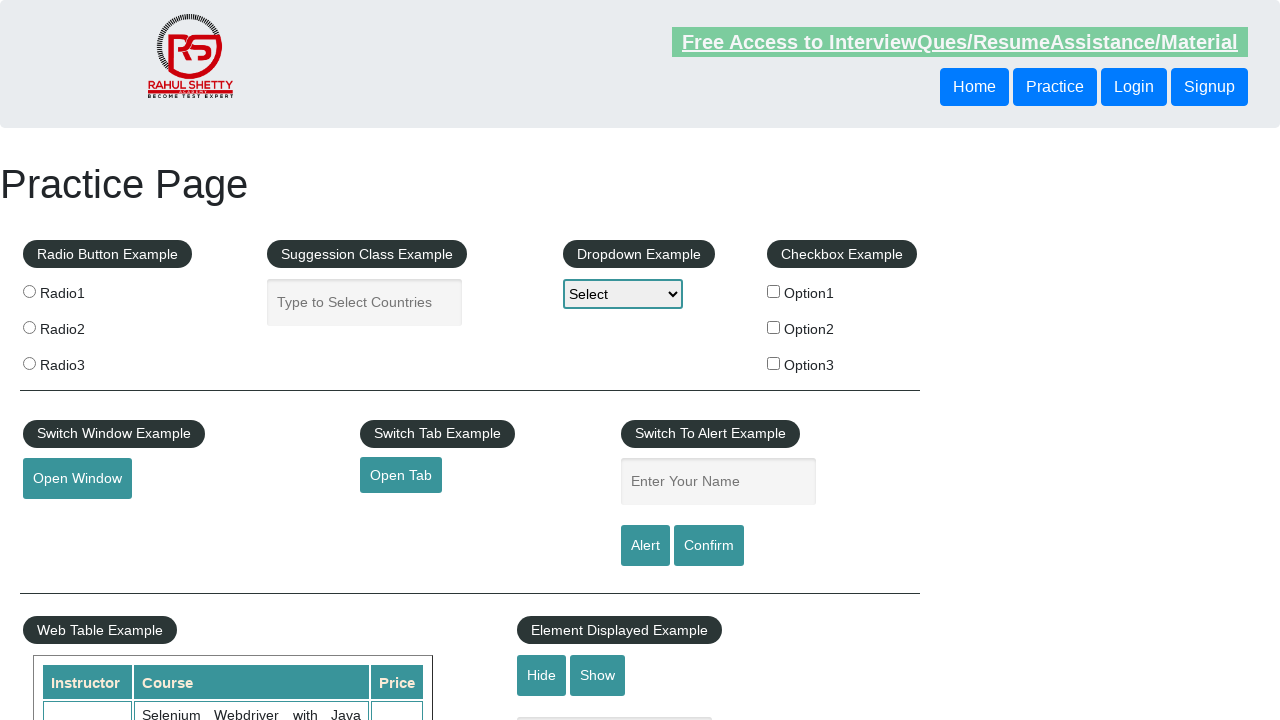

Clicked radio button with value 'radio3' at (29, 363) on input[value='radio3']
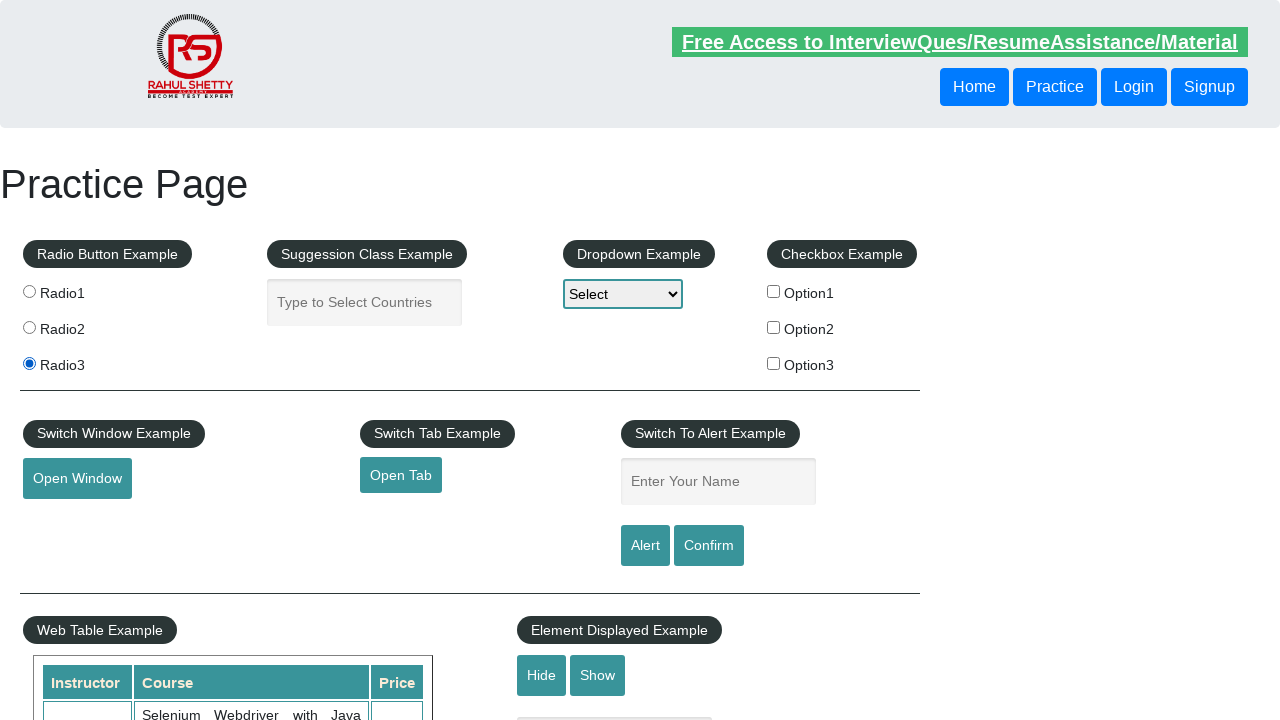

Verified radio button 'radio3' is selected
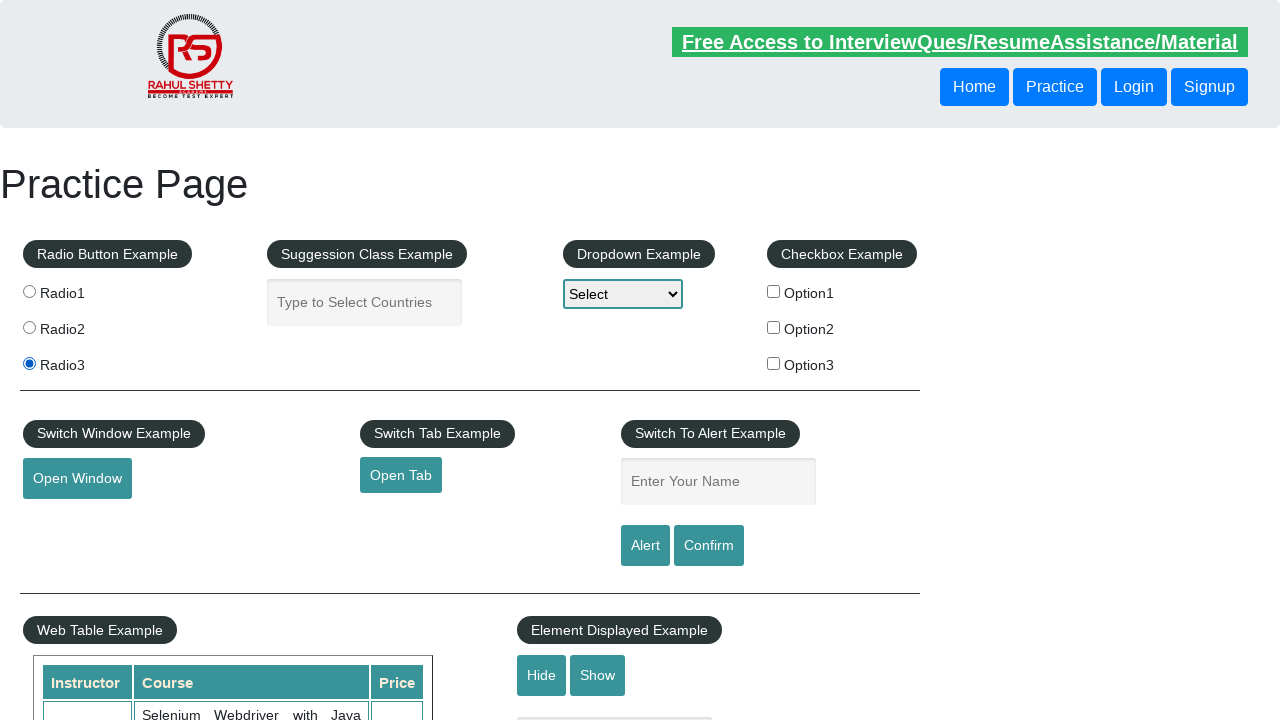

Cleared autocomplete text field on #autocomplete
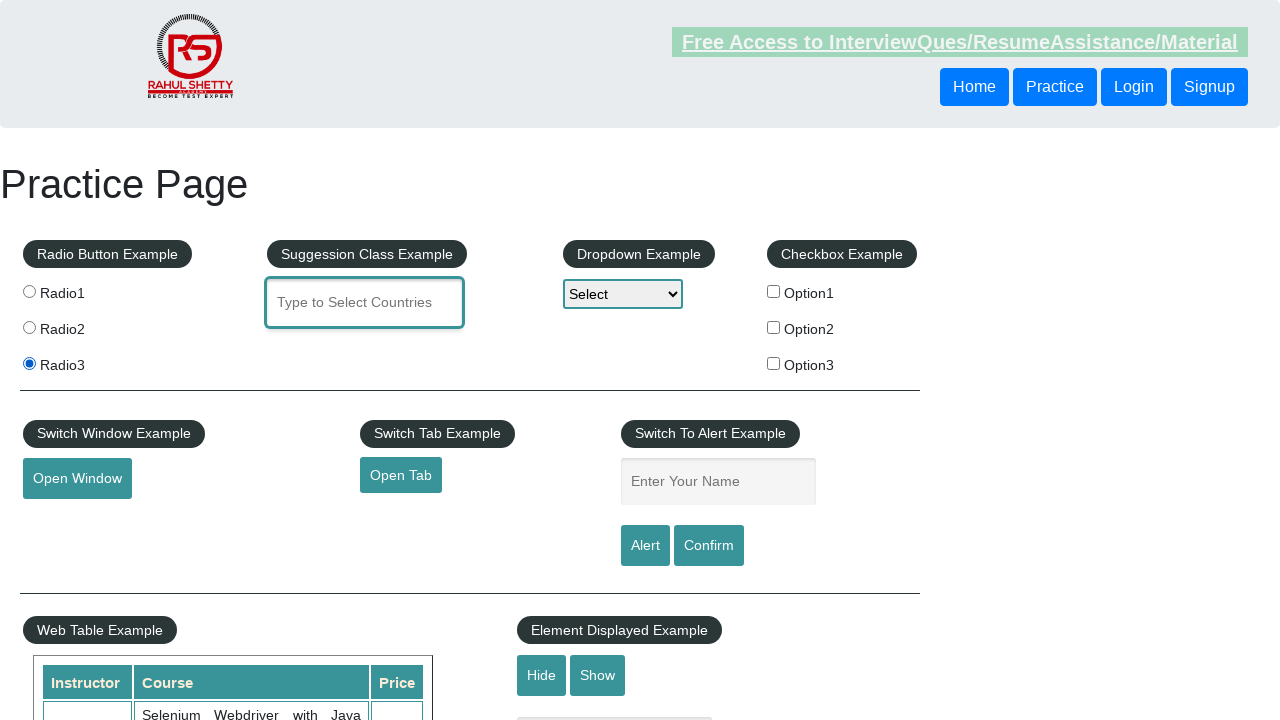

Filled autocomplete field with 'hello' on #autocomplete
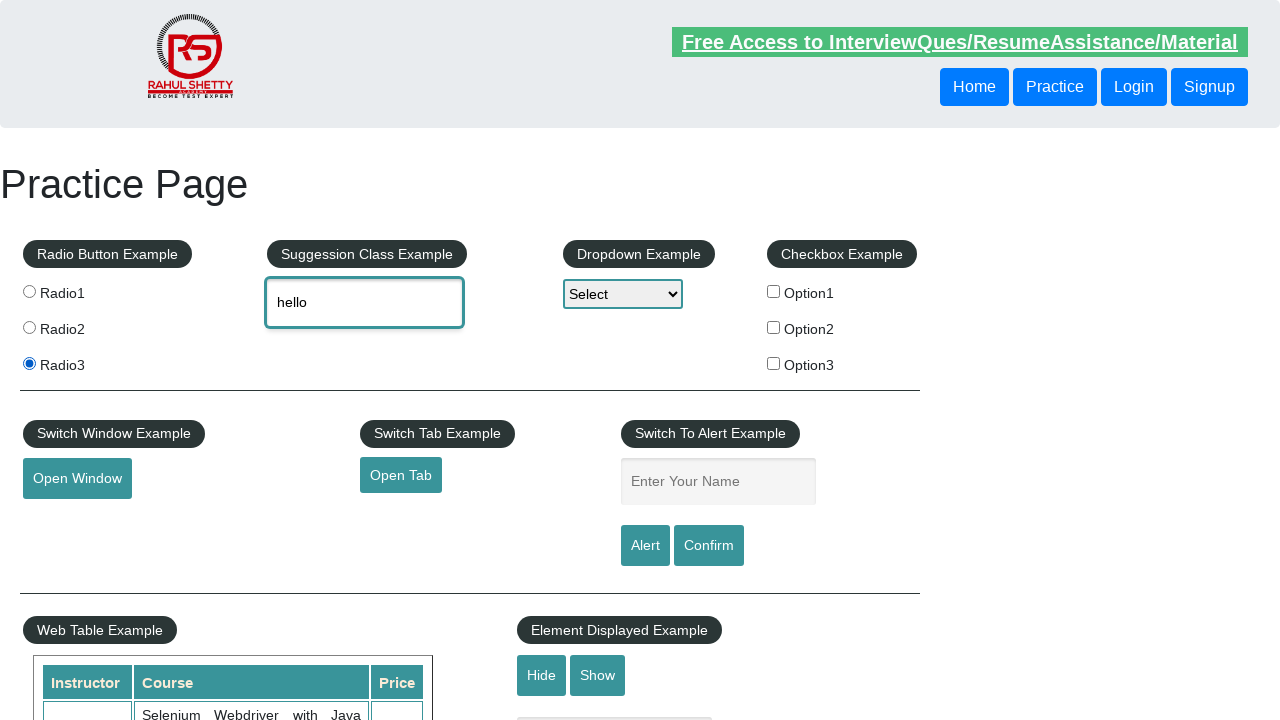

Waited 2000 milliseconds
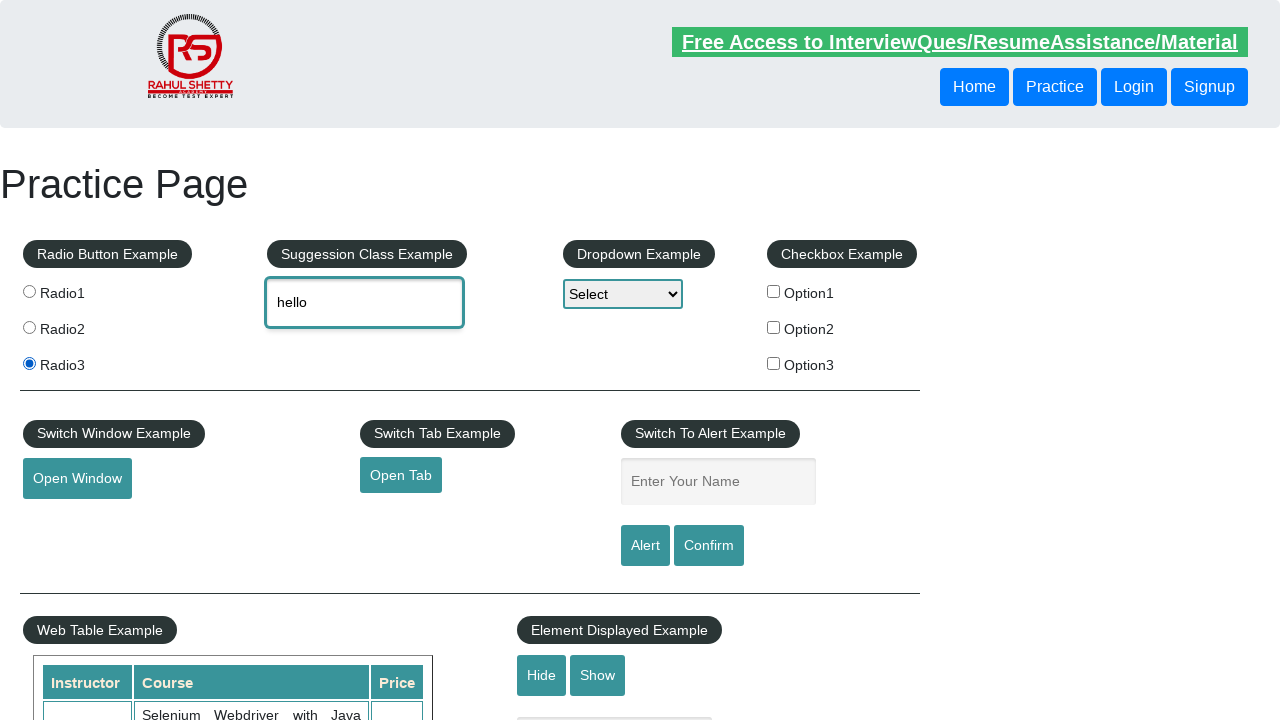

Cleared autocomplete text field again on #autocomplete
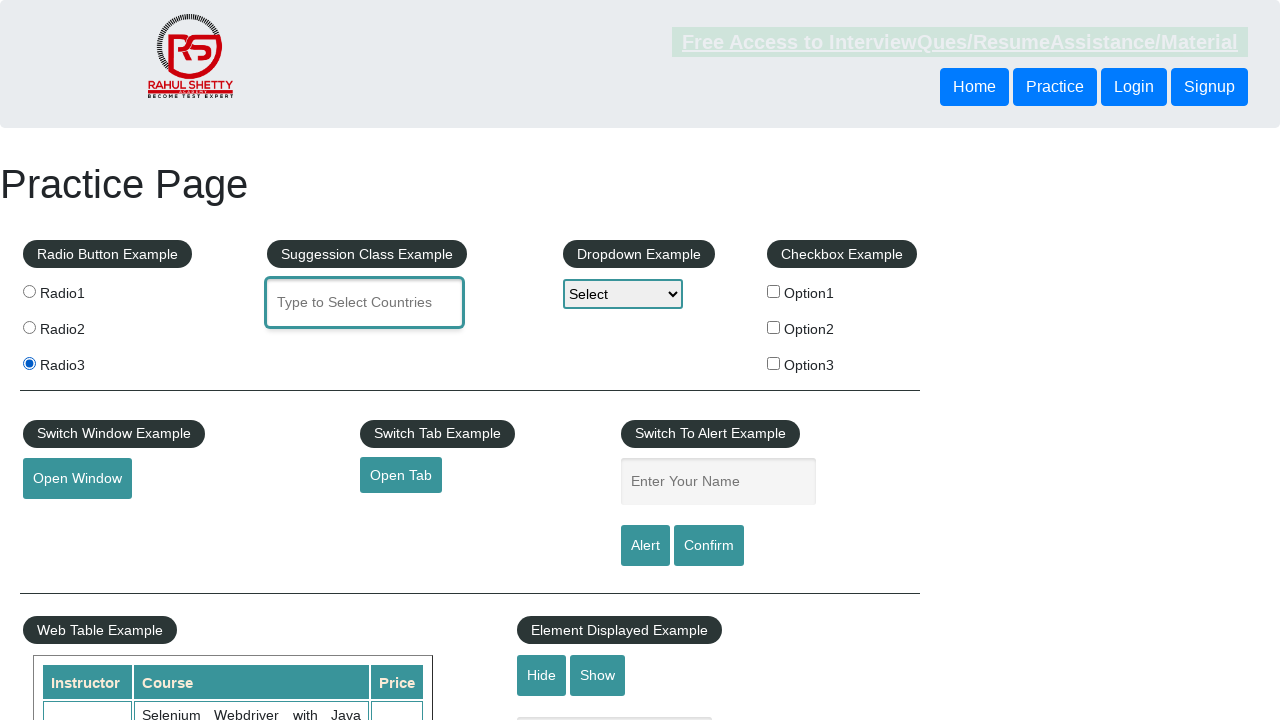

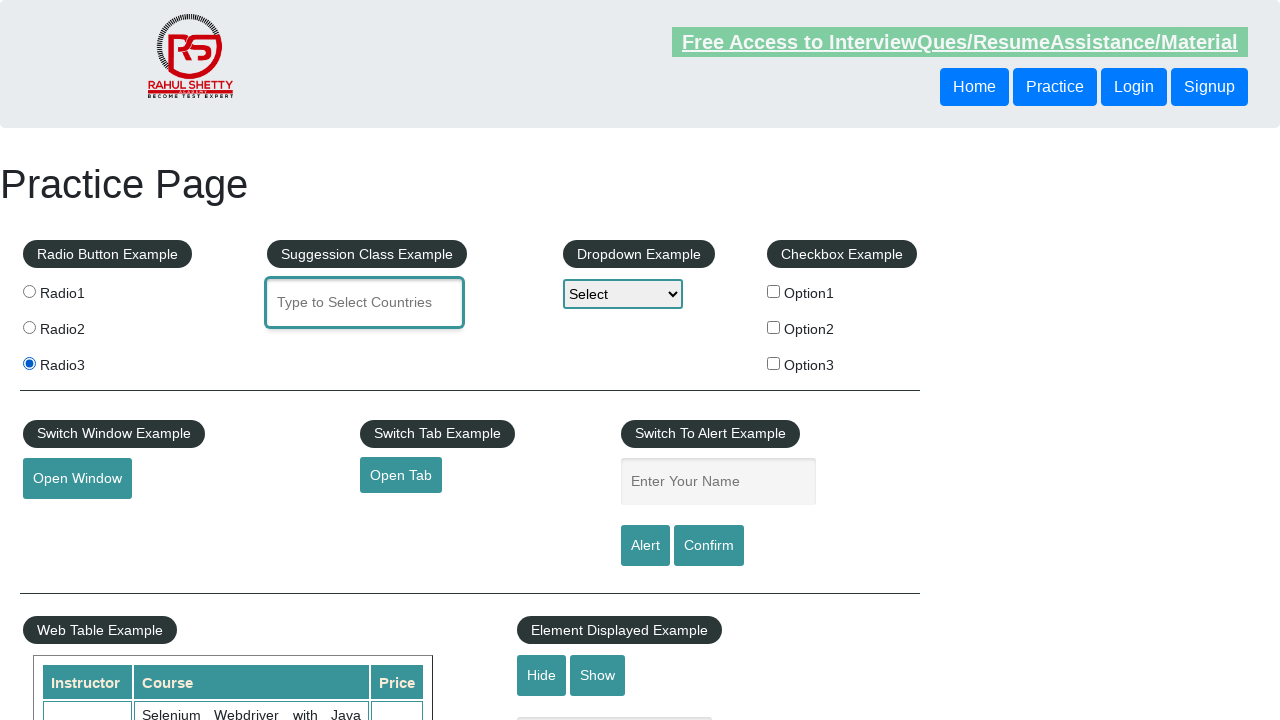